Tests JavaScript prompt functionality on W3Schools TryIt page by switching to an iframe, triggering a prompt dialog, entering a name, accepting it, and verifying the entered text appears on the page.

Starting URL: https://www.w3schools.com/jsref/tryit.asp?filename=tryjsref_prompt

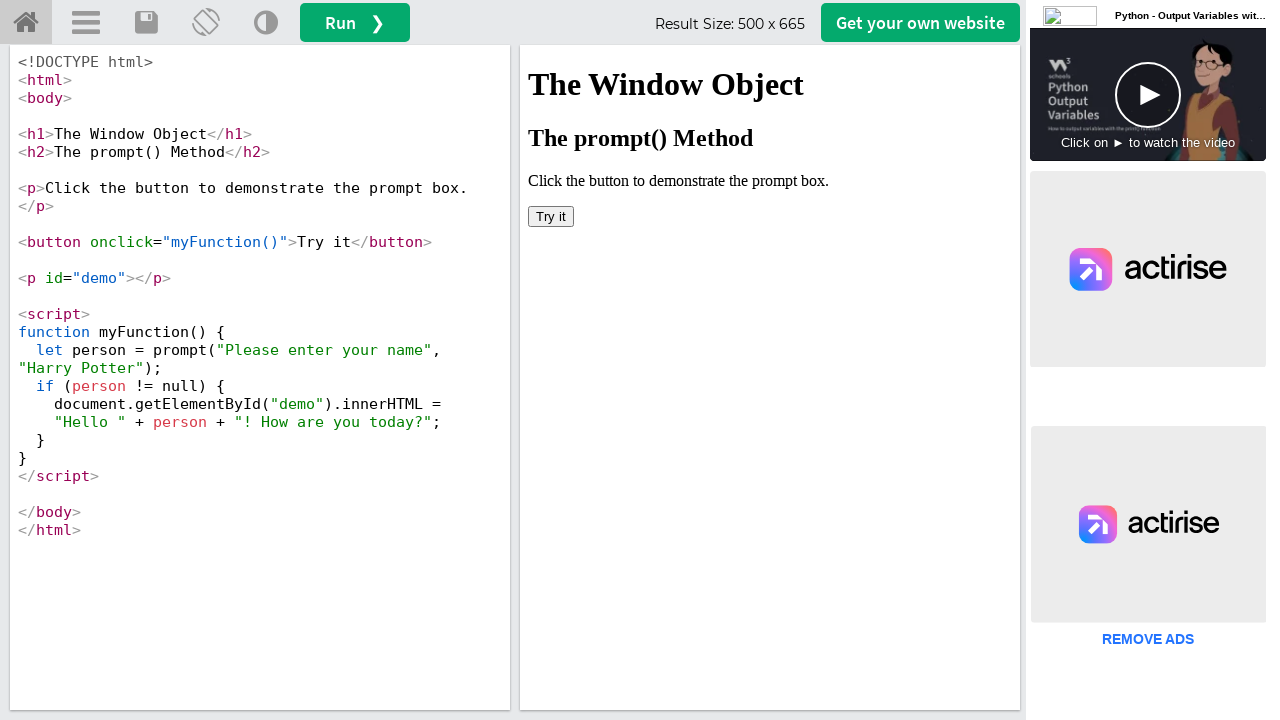

Set viewport size to 1920x1080
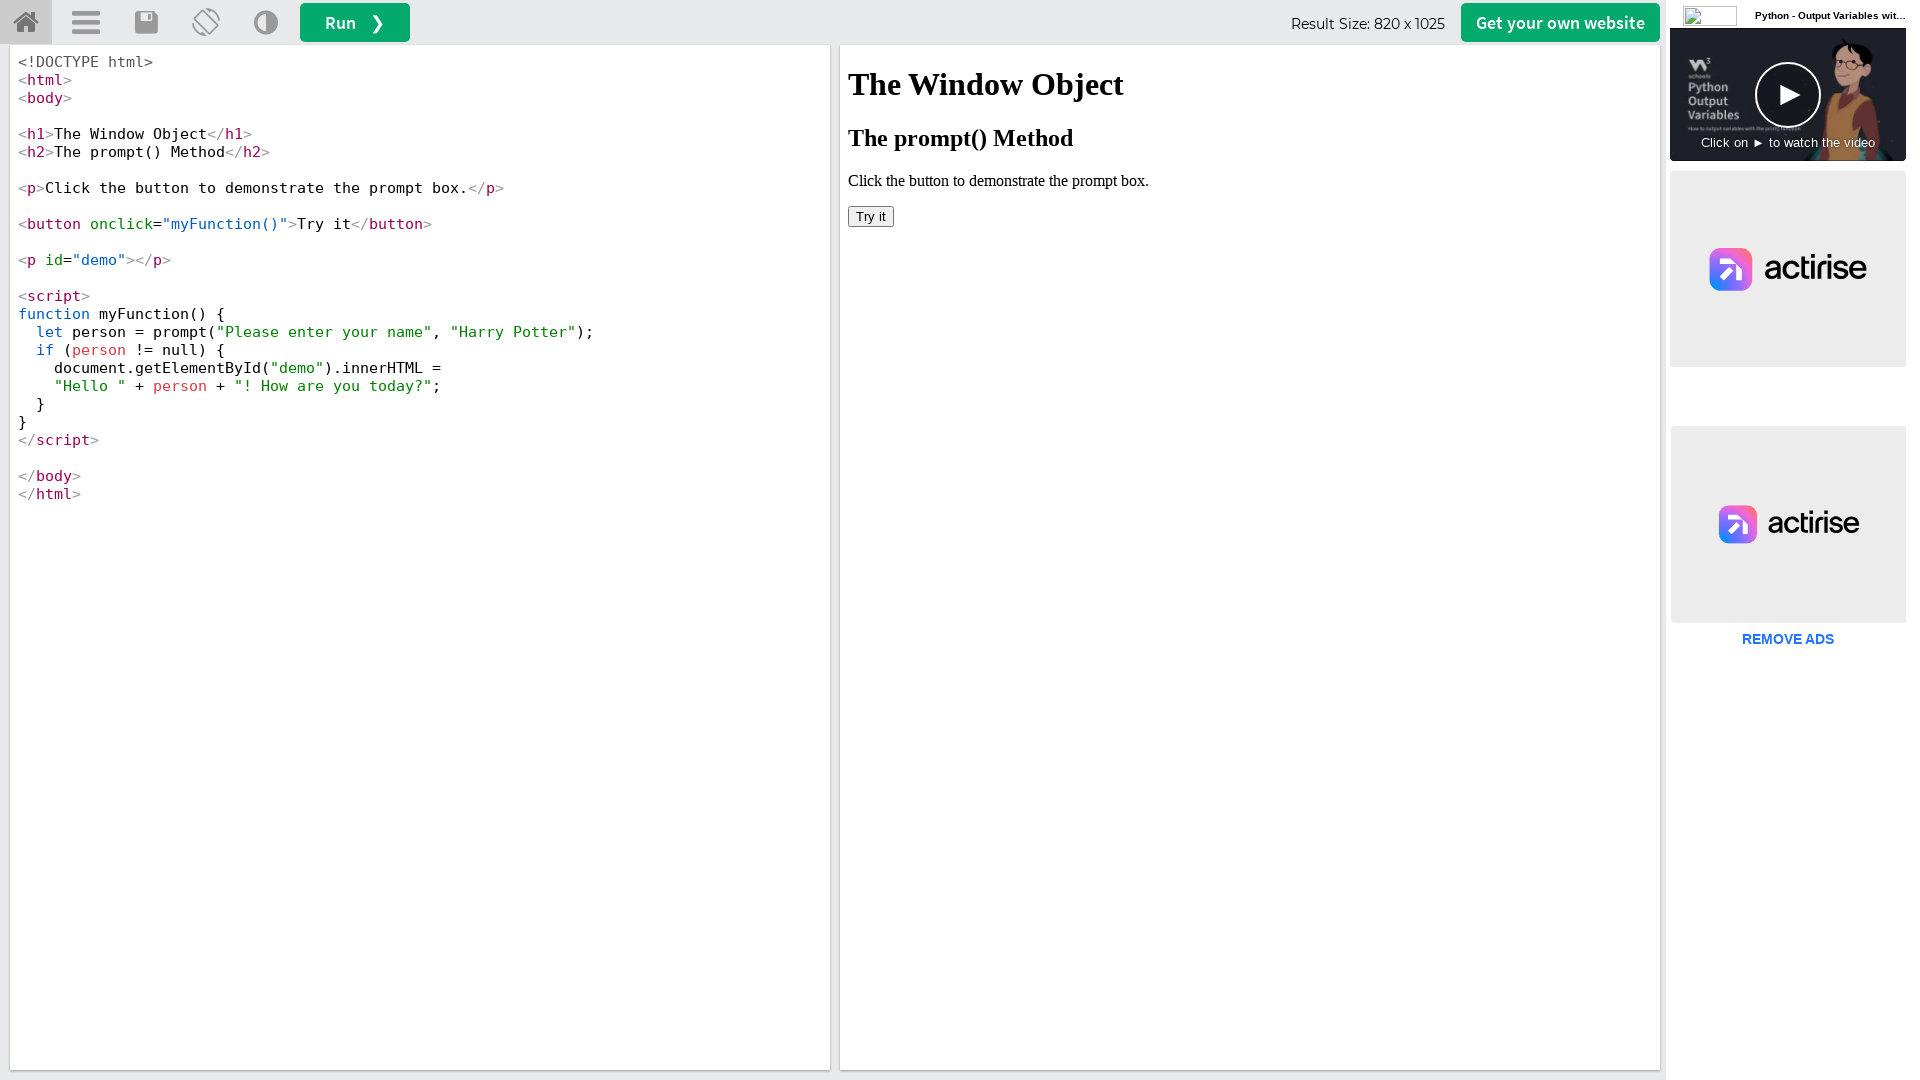

Located iframe with selector #iframeResult
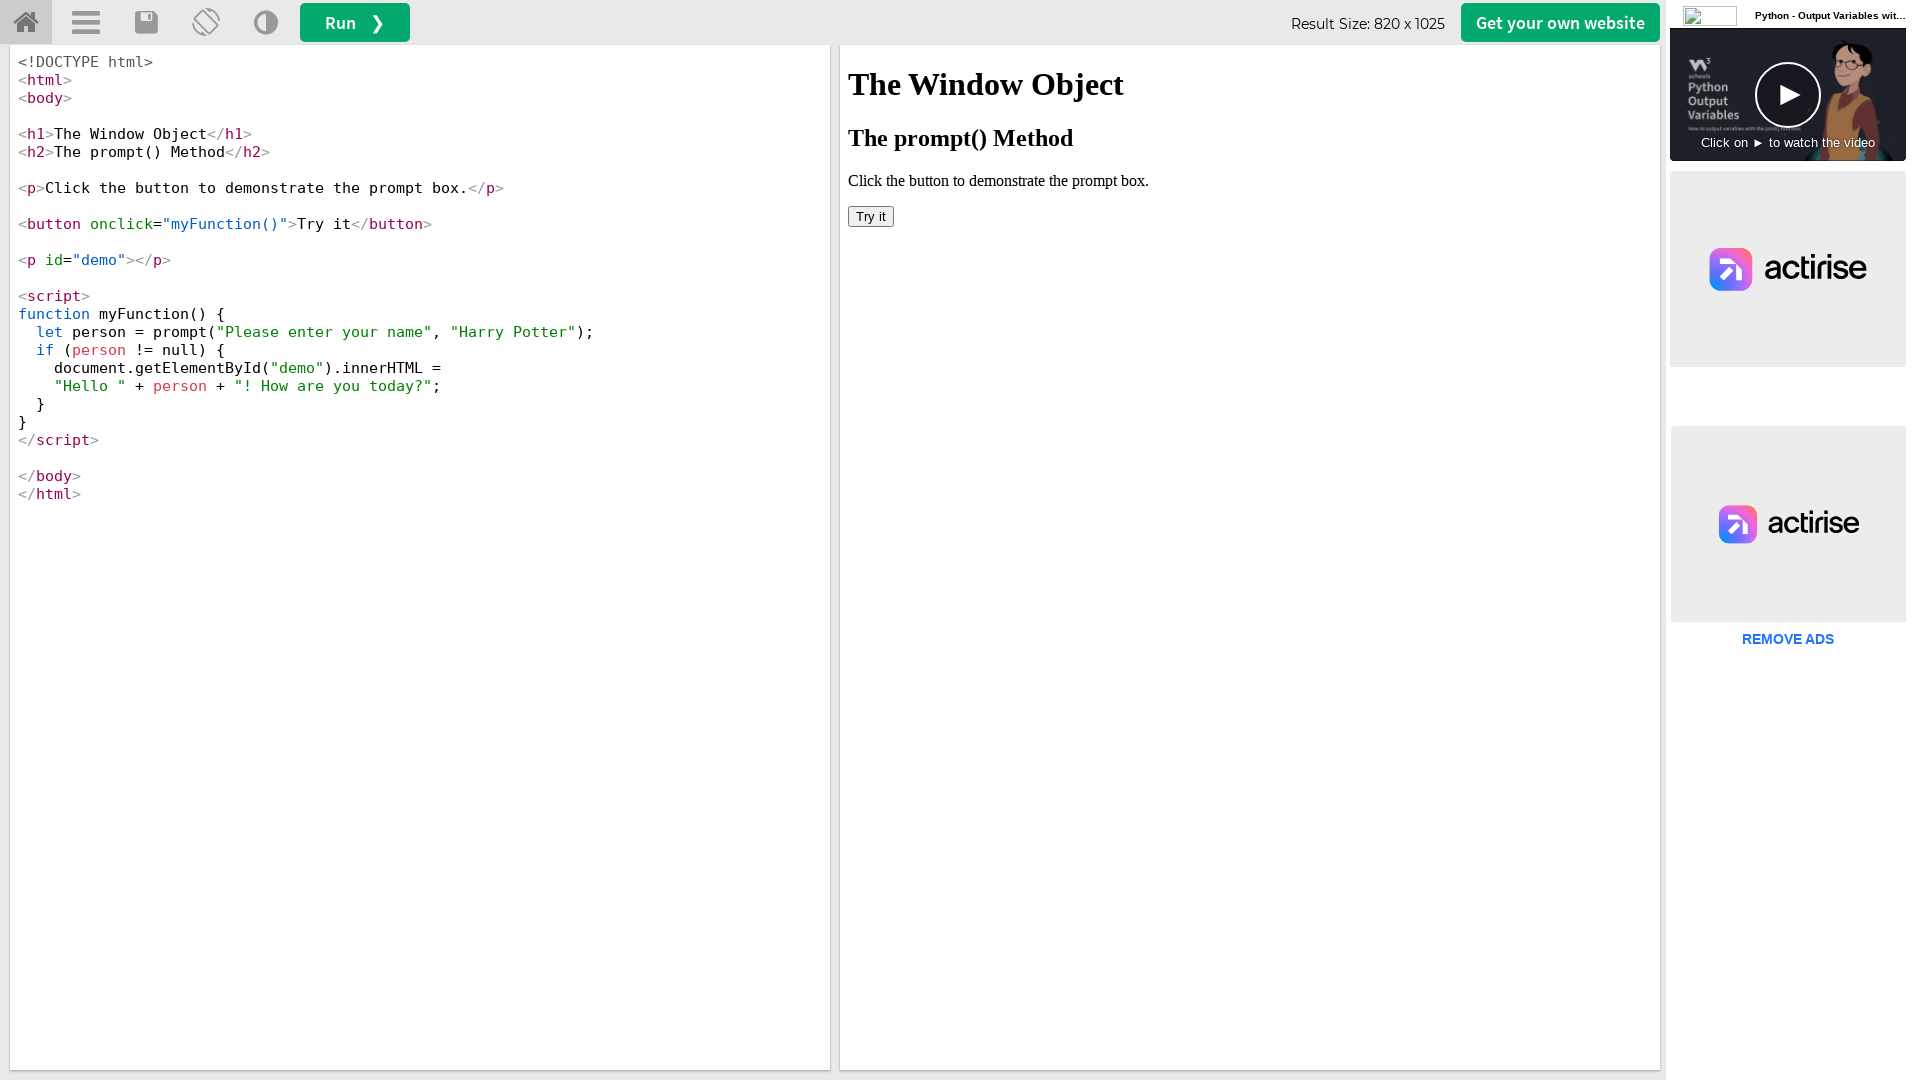

Registered dialog handler to accept prompt with 'sriram'
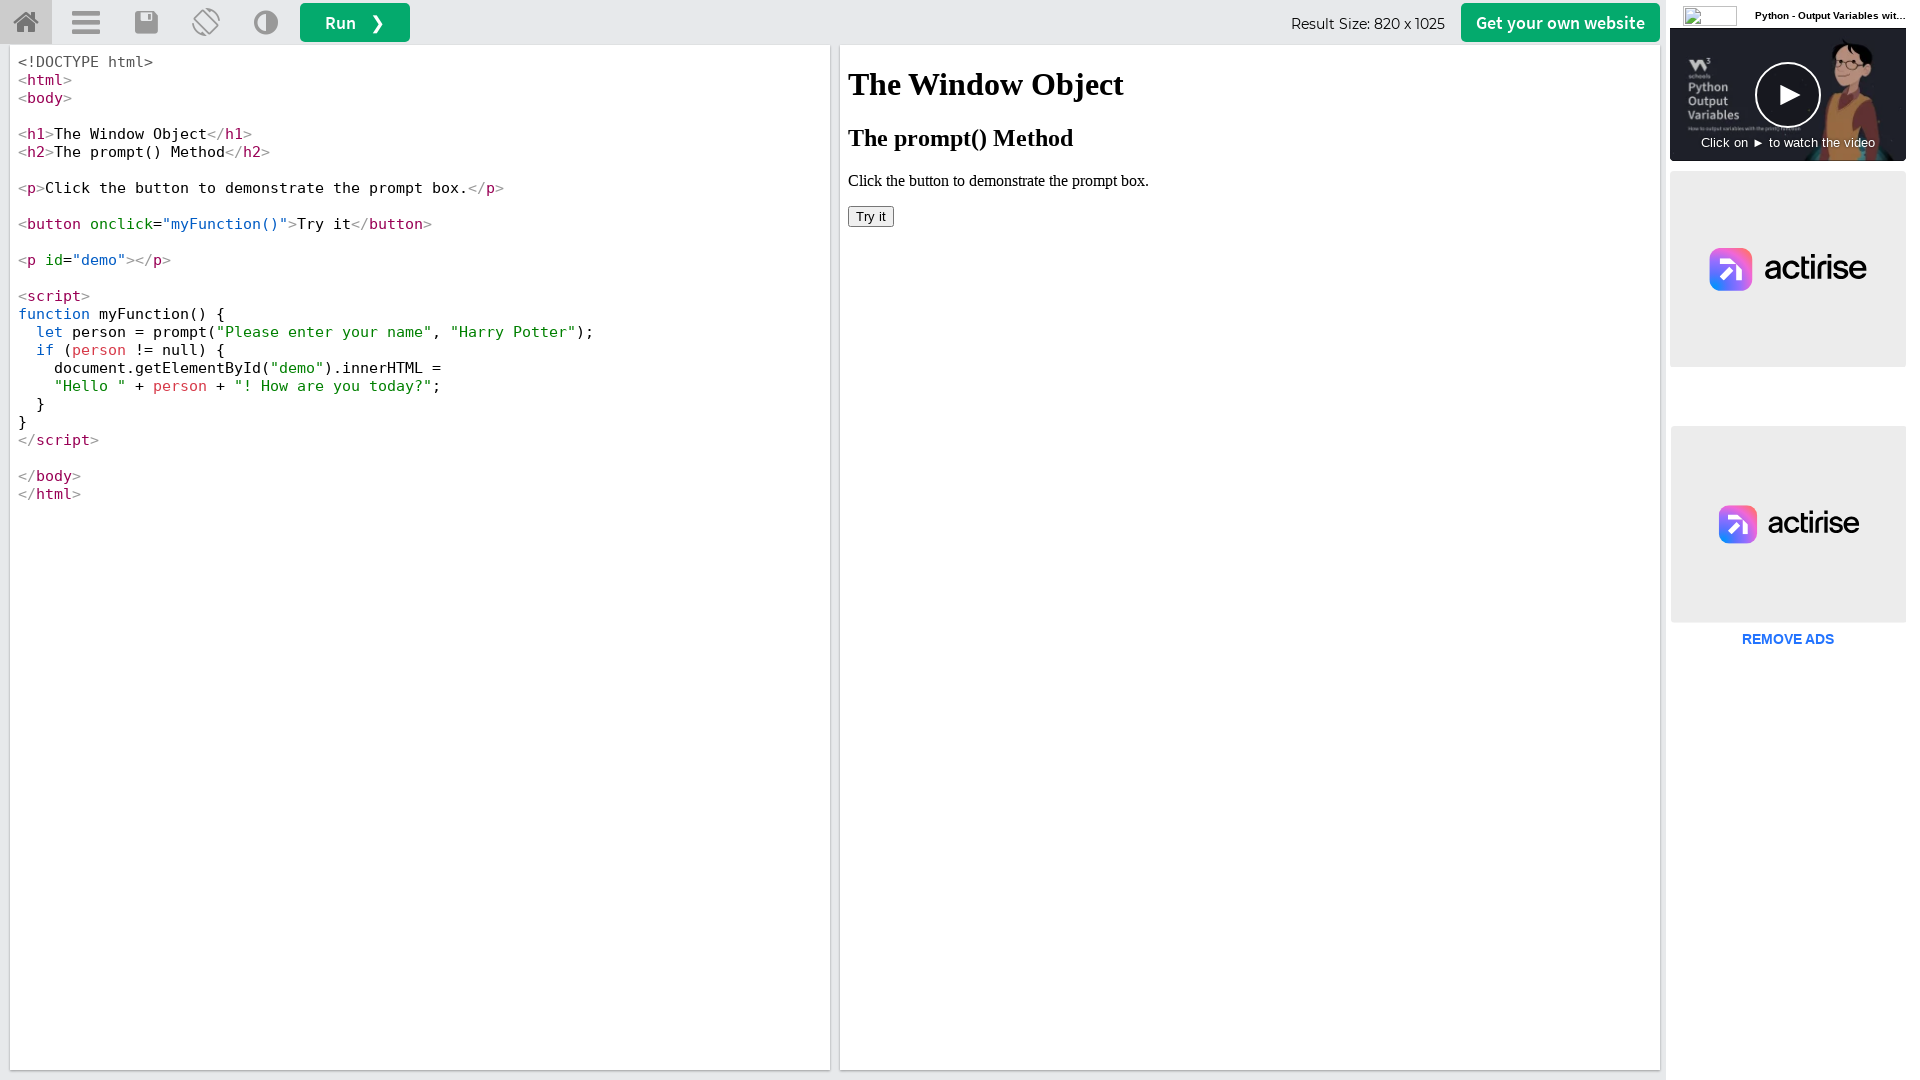

Clicked 'Try it' button to trigger JavaScript prompt at (871, 216) on #iframeResult >> internal:control=enter-frame >> xpath=//button[text()='Try it']
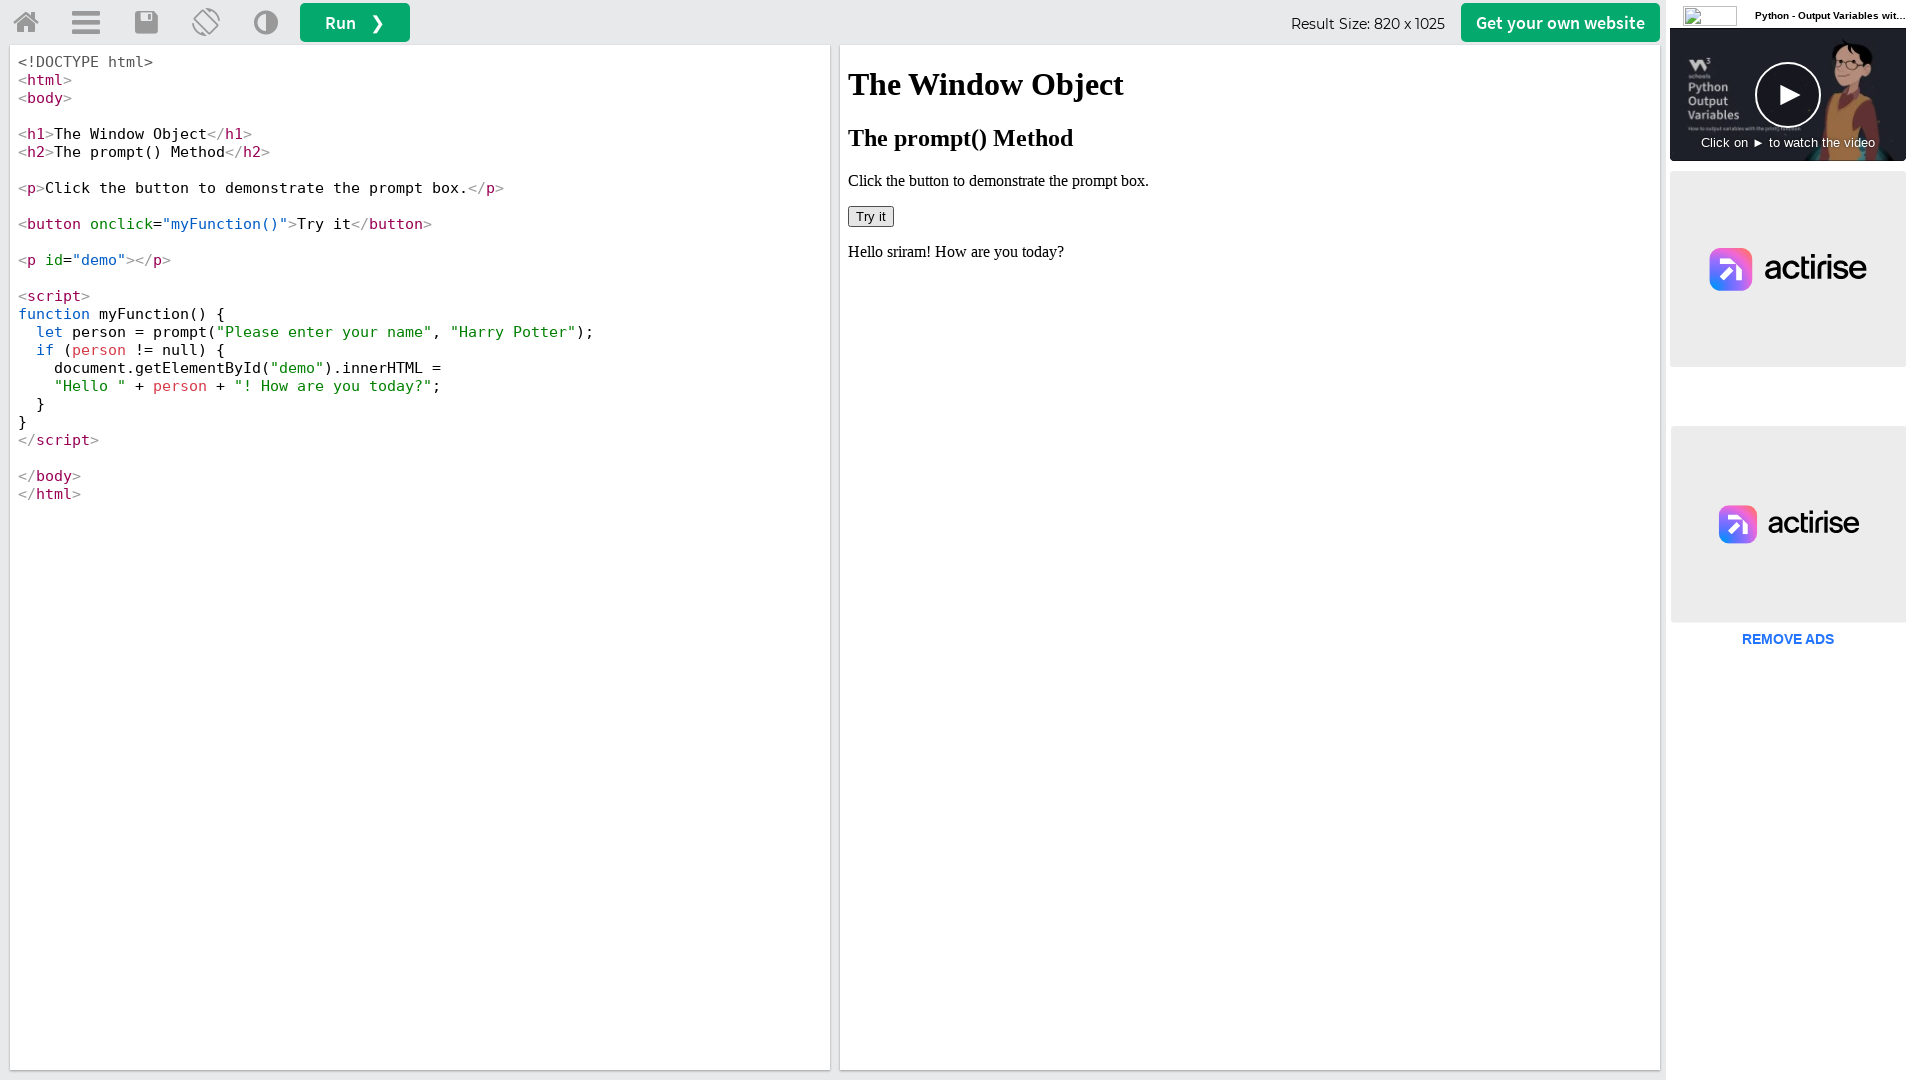

Waited 1000ms for result to update after dialog handling
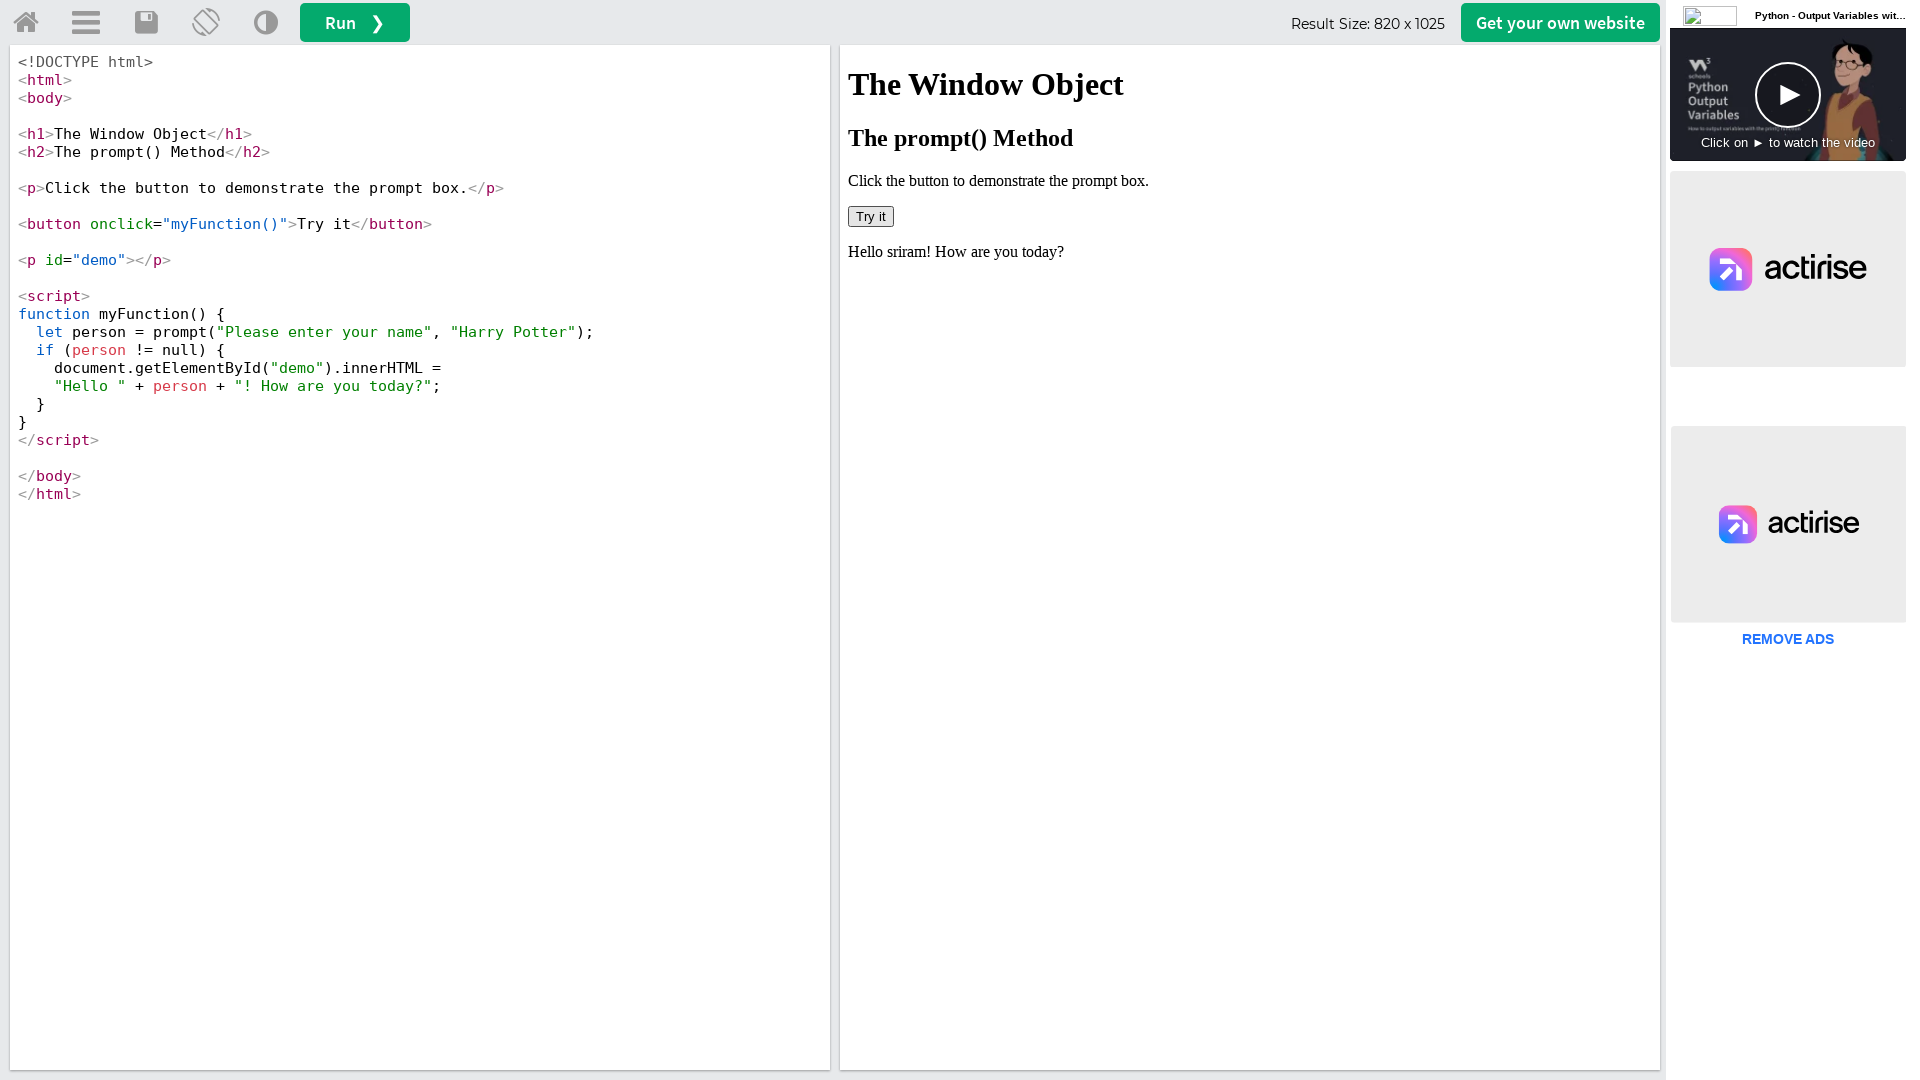

Retrieved text content from result element #demo
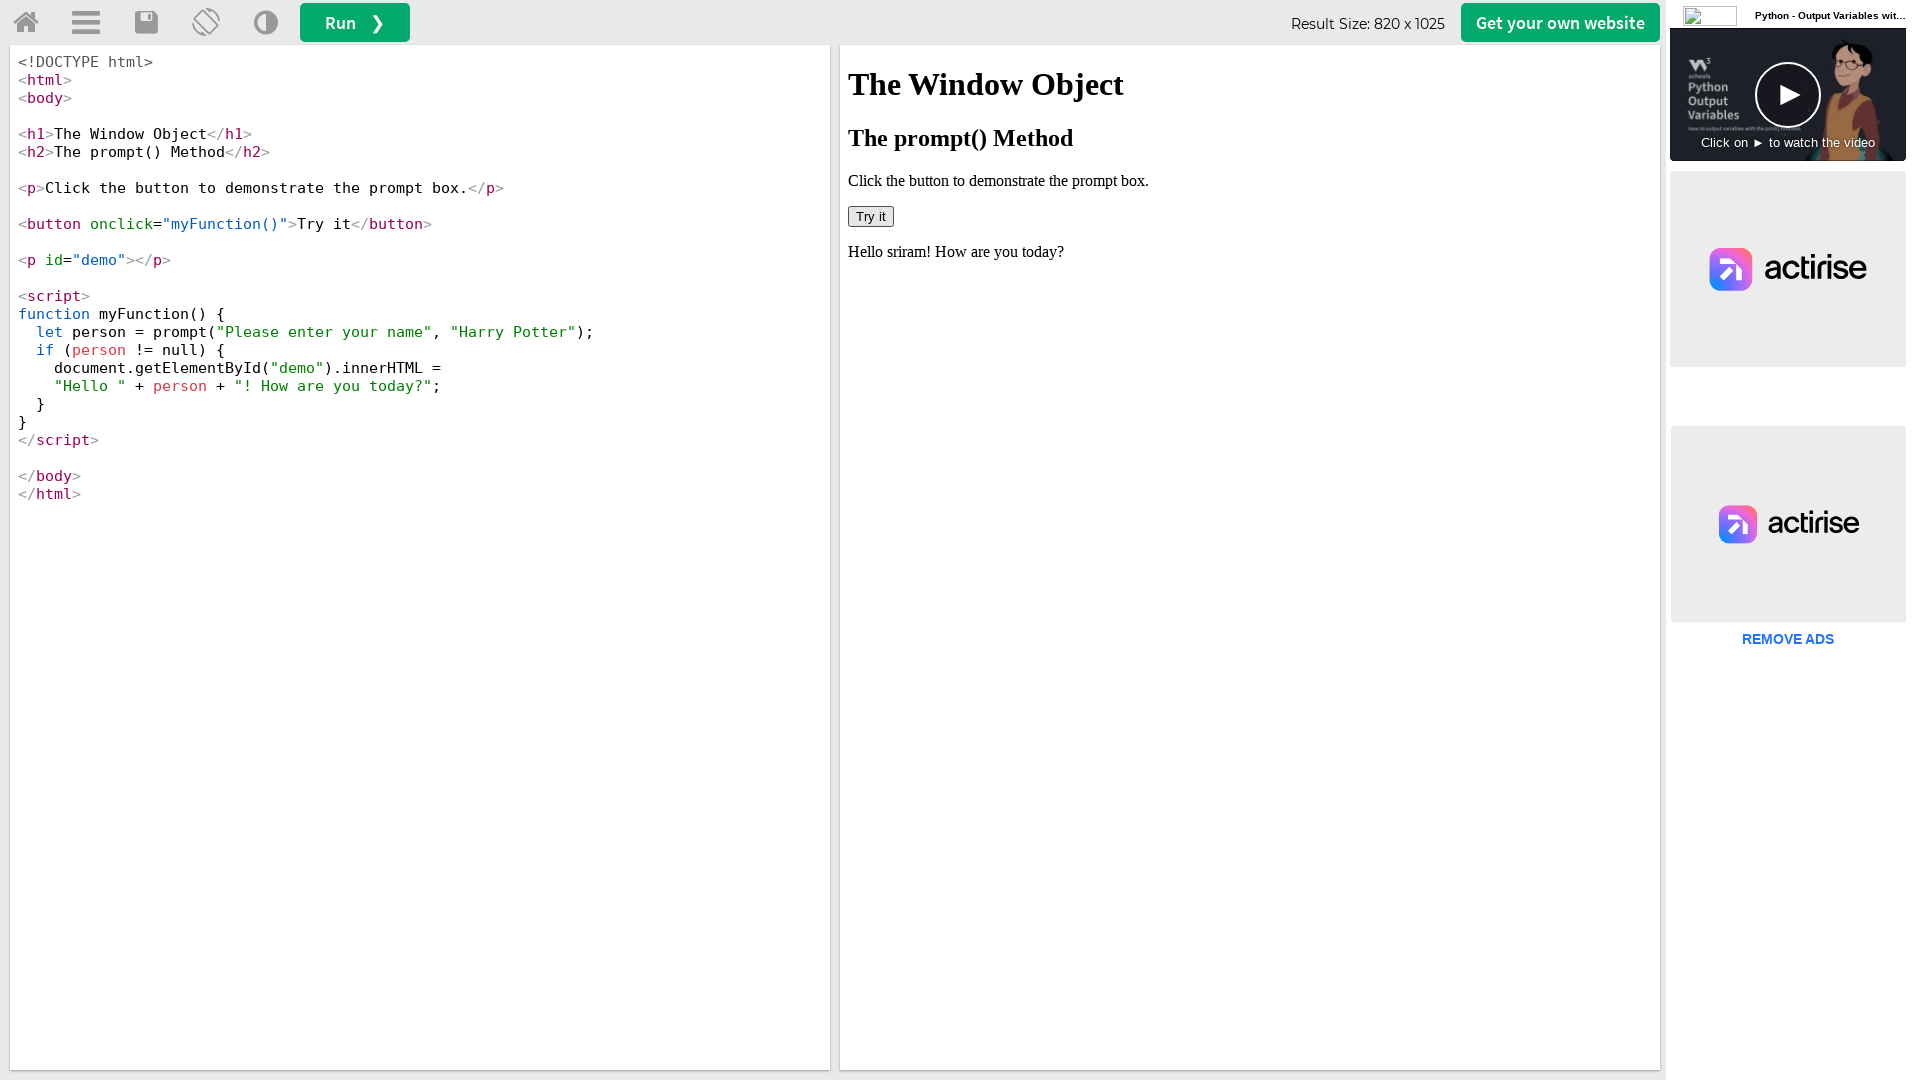

Verified 'sriram' appears in result text
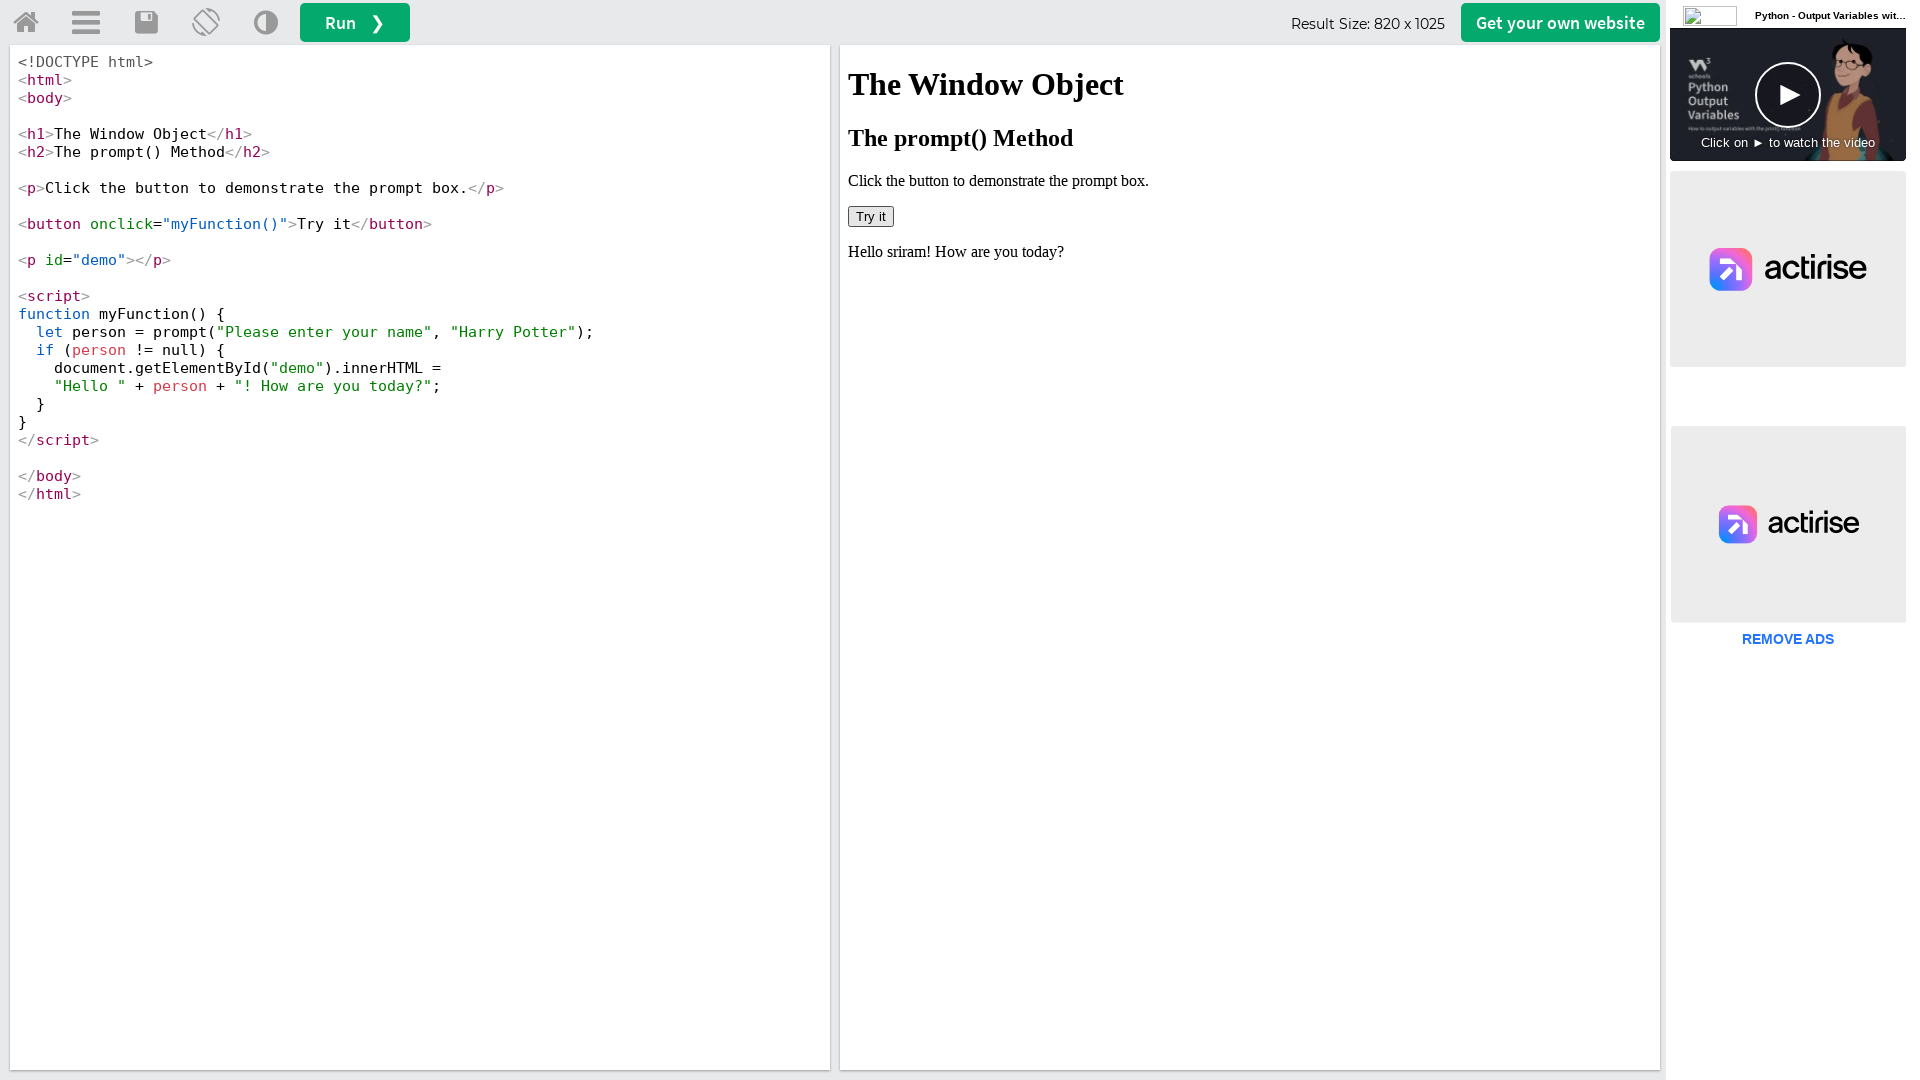

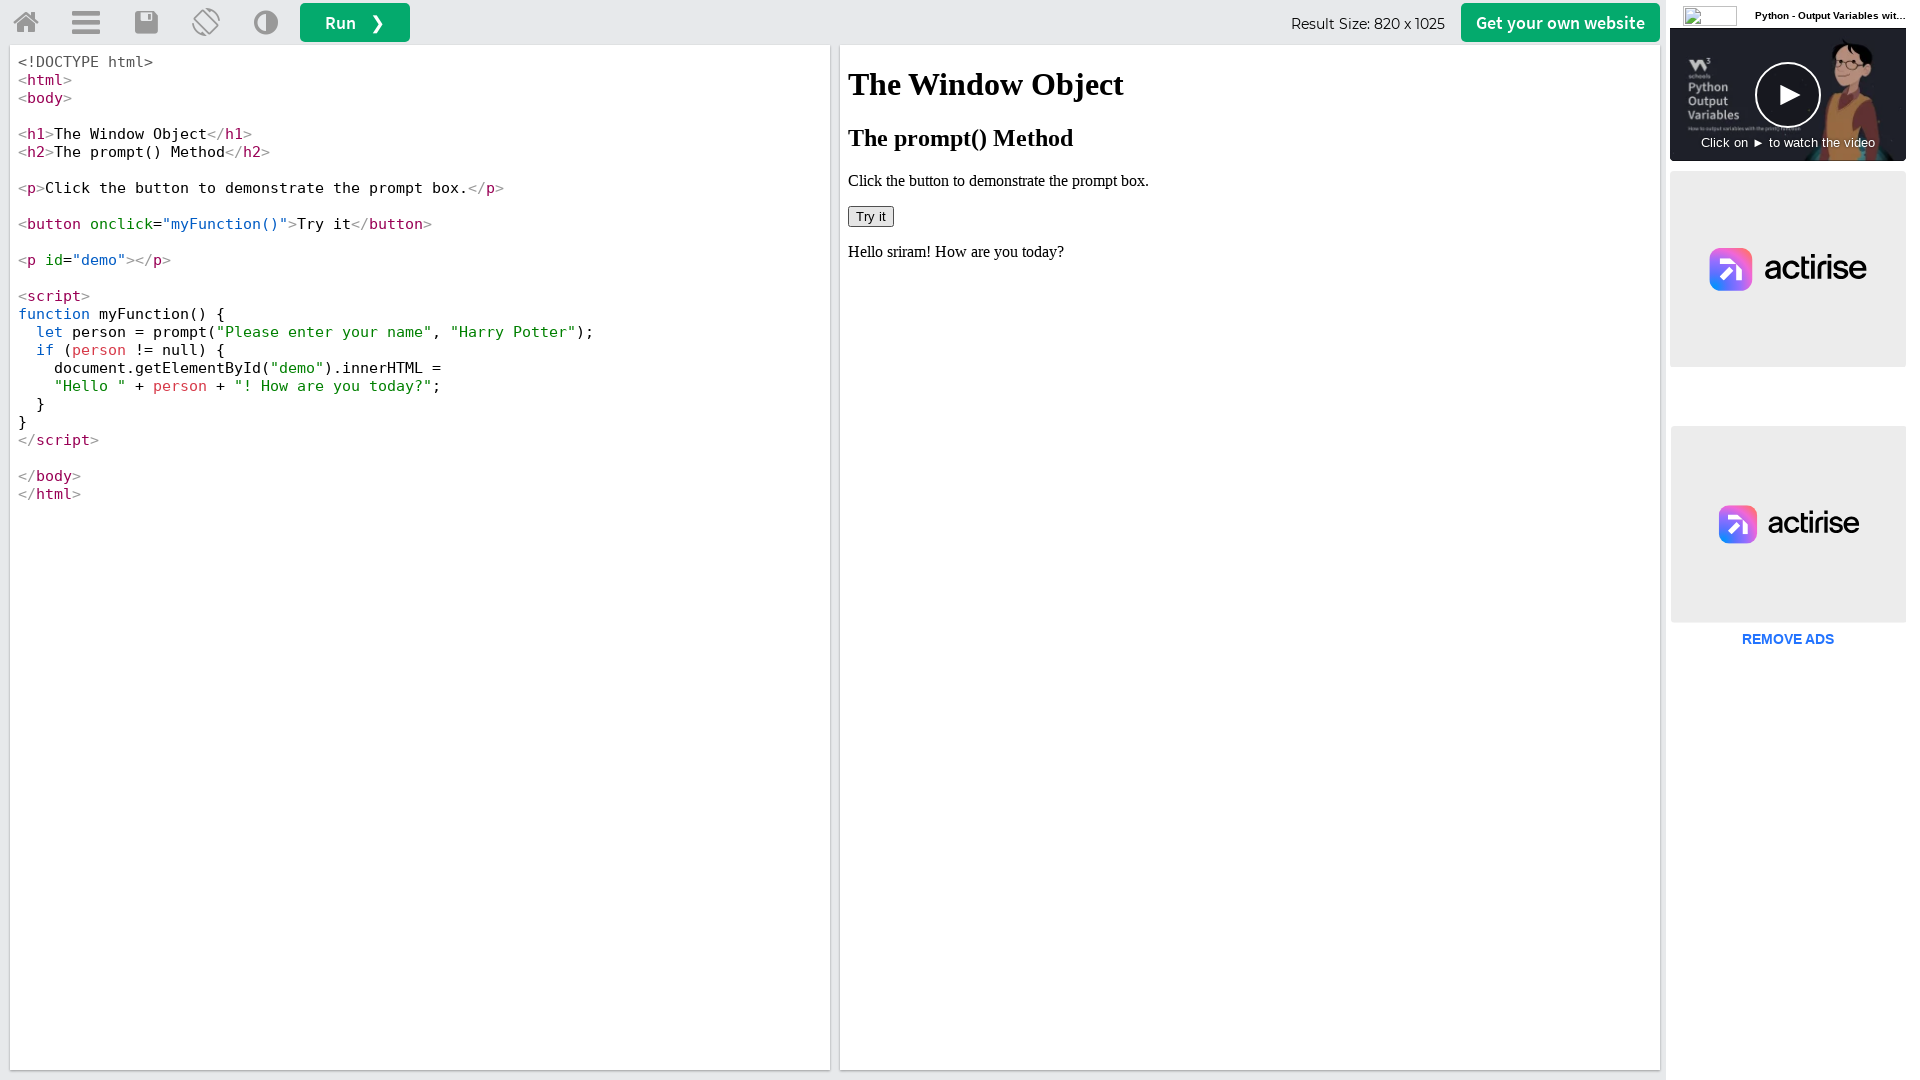